Tests various element locator strategies on OrangeHRM trial signup page by checking if the logo is displayed

Starting URL: https://www.orangehrm.com/orangehrm-30-day-trial/

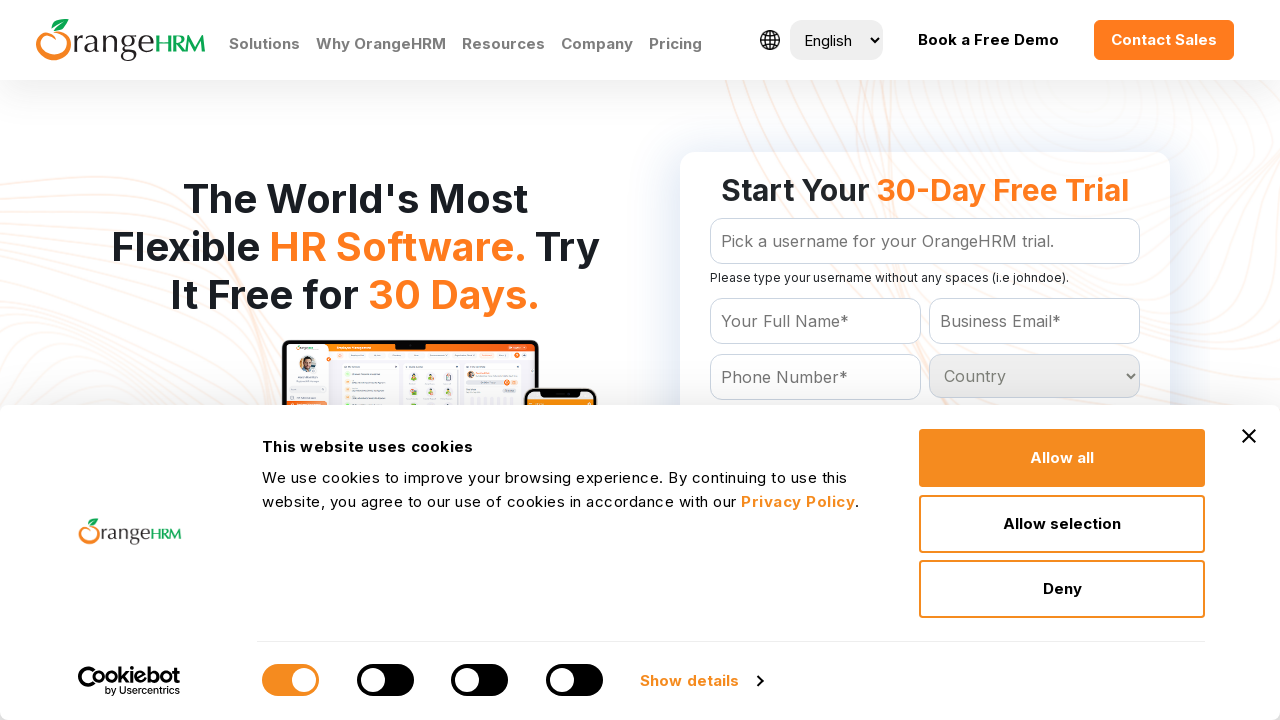

Navigated to OrangeHRM 30-day trial signup page
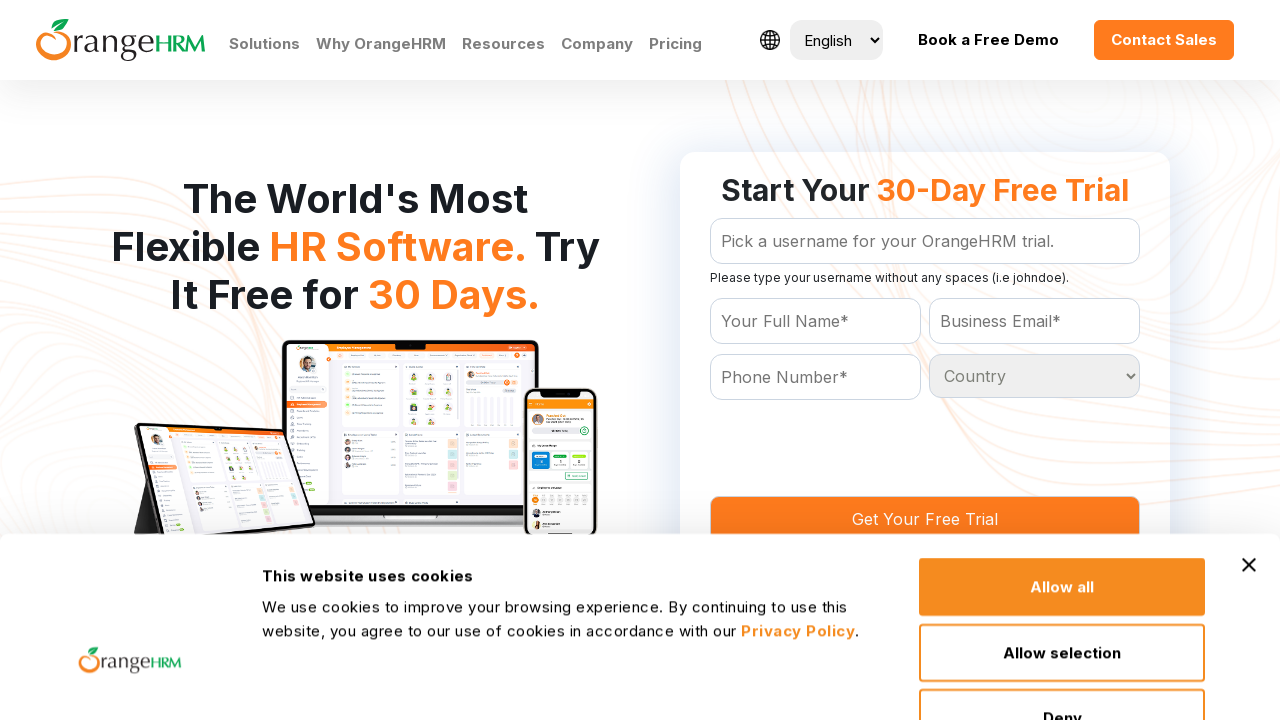

Located the first image element (logo)
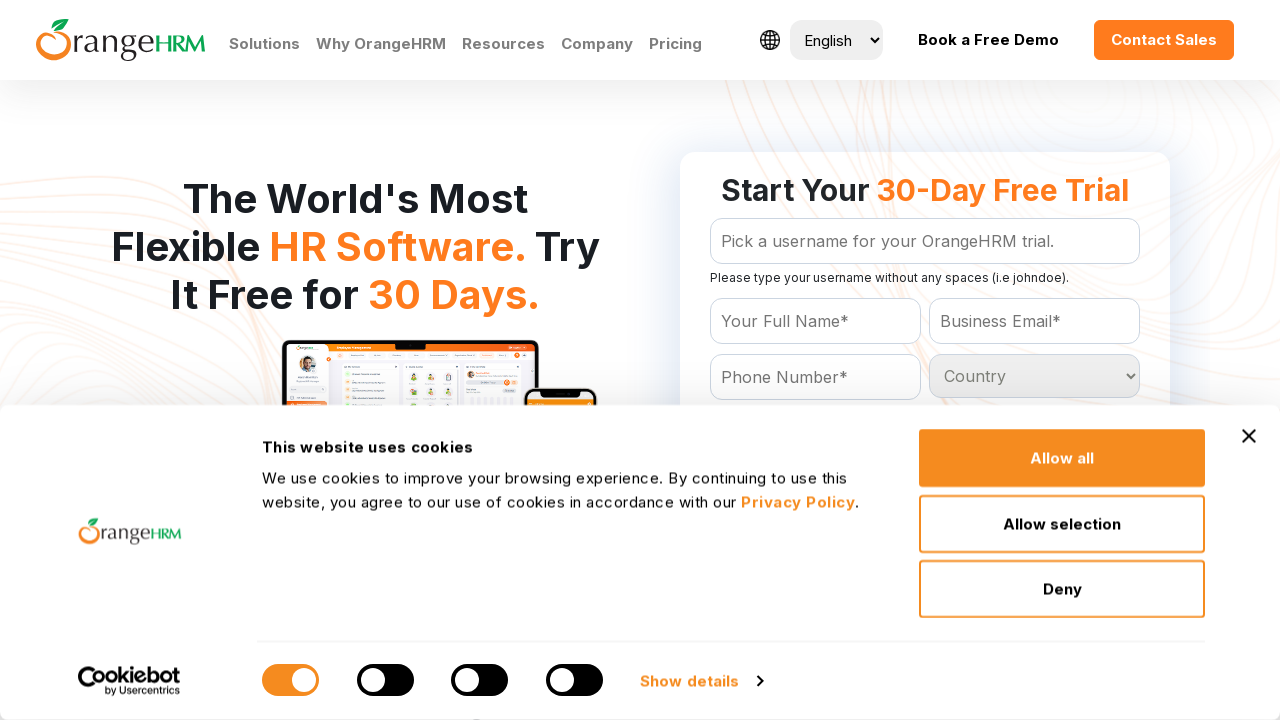

Verified that the logo is visible on the page
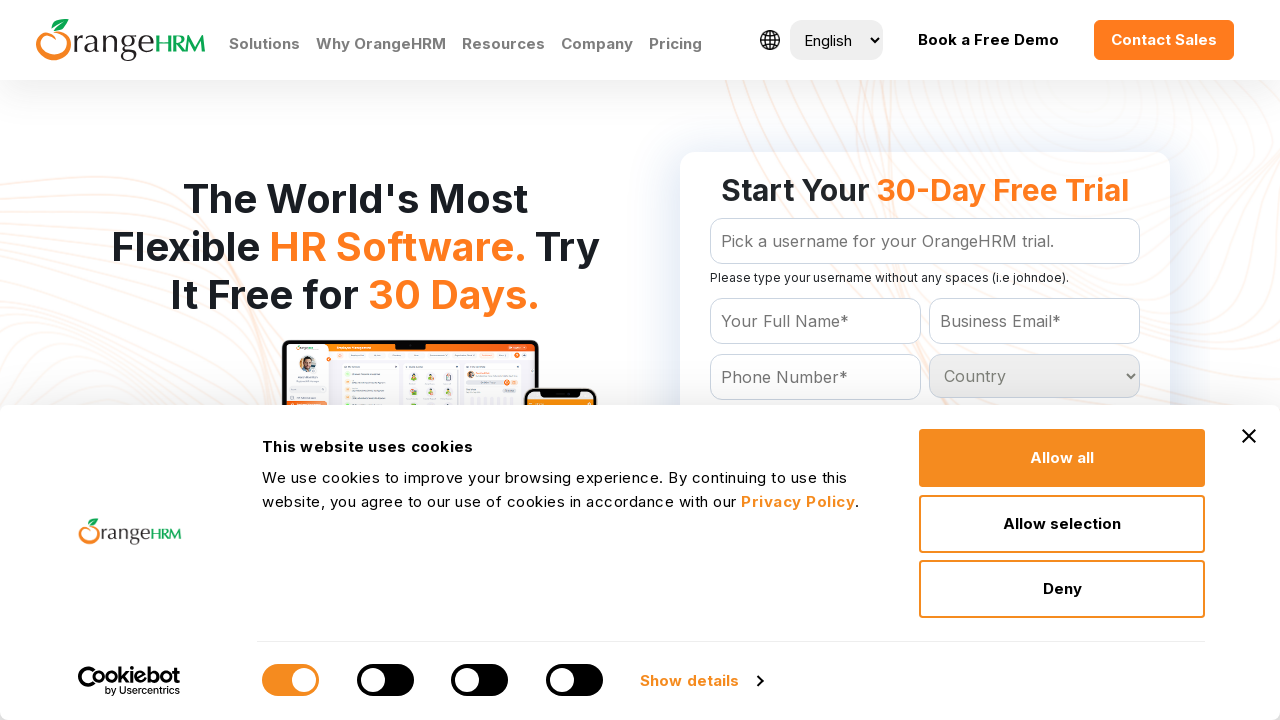

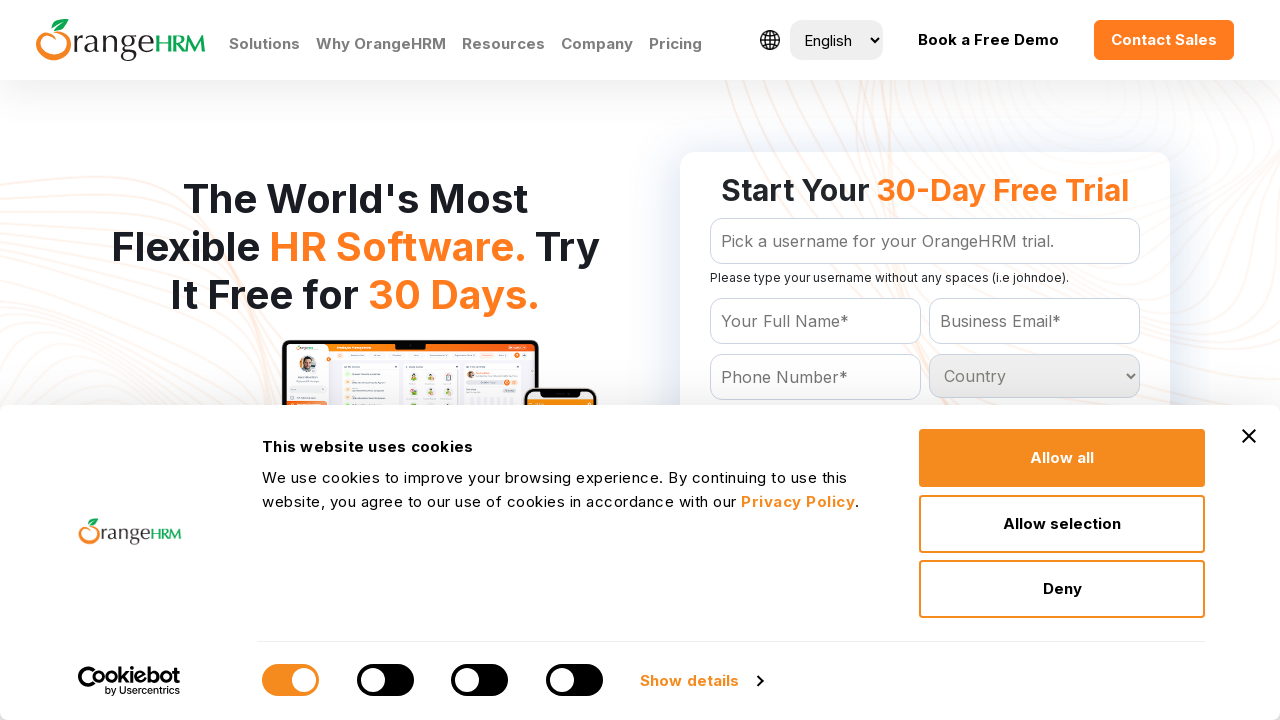